Tests hover functionality by hovering over user figures and clicking profile links for each of three users

Starting URL: https://the-internet.herokuapp.com/hovers

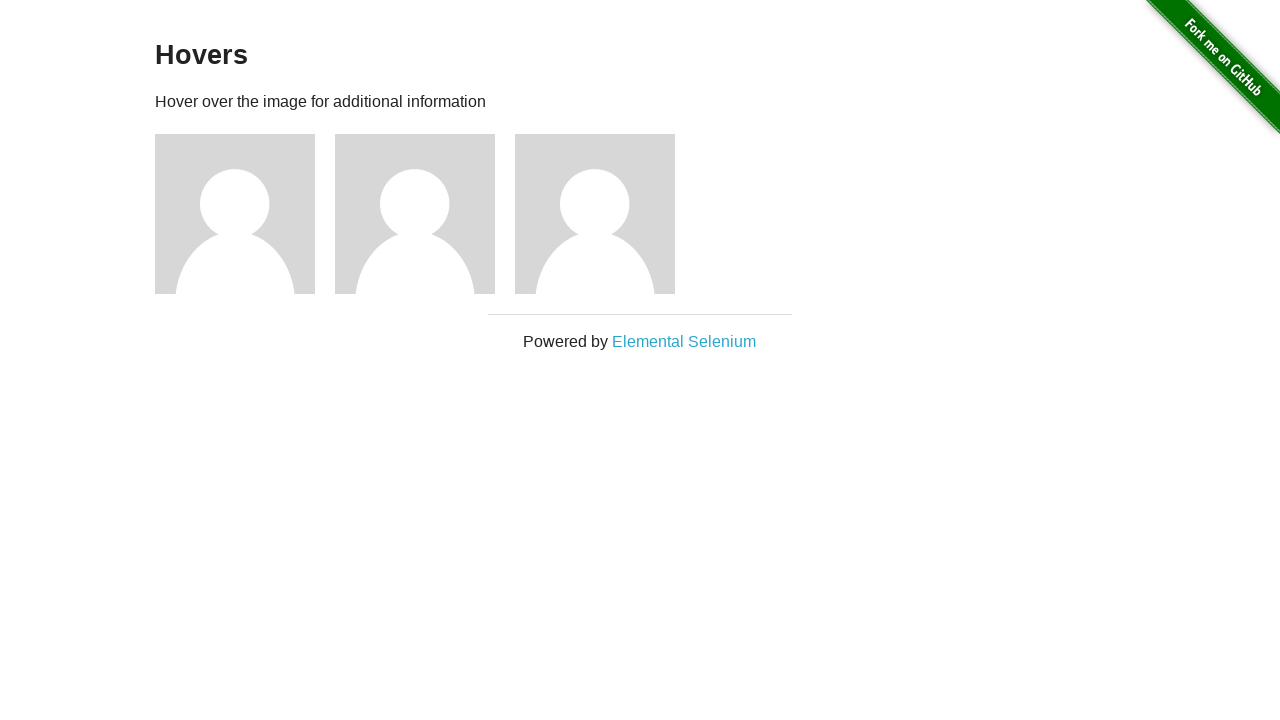

Navigated to hovers page
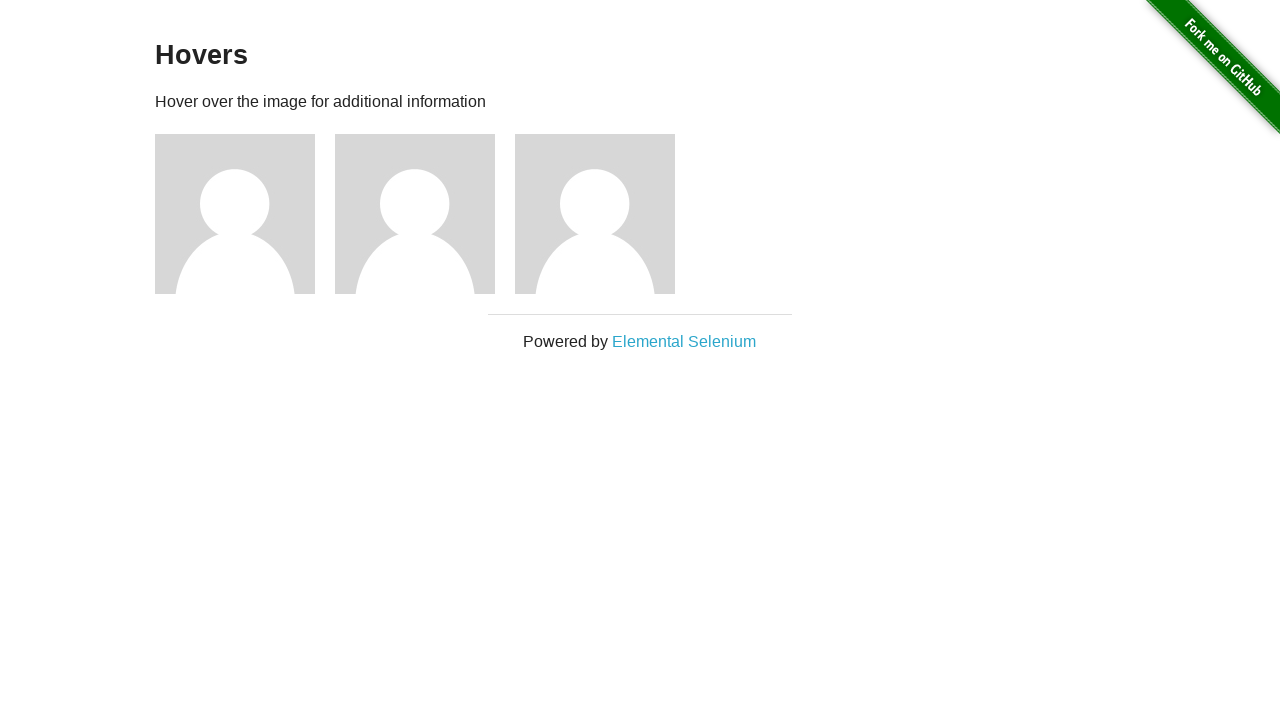

Hovered over user1 figure at (245, 214) on .figure >> internal:has-text="user1"i
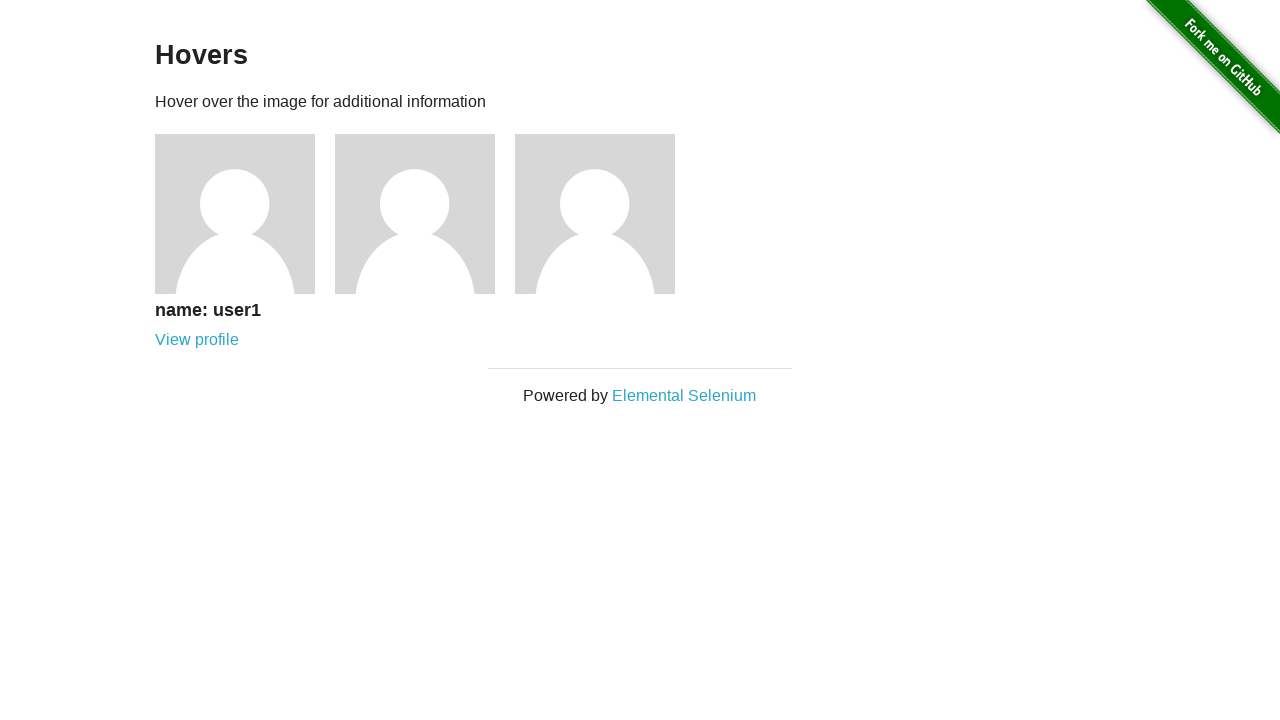

Clicked profile link for user1 at (197, 340) on .figcaption >> internal:has-text="user1"i >> a
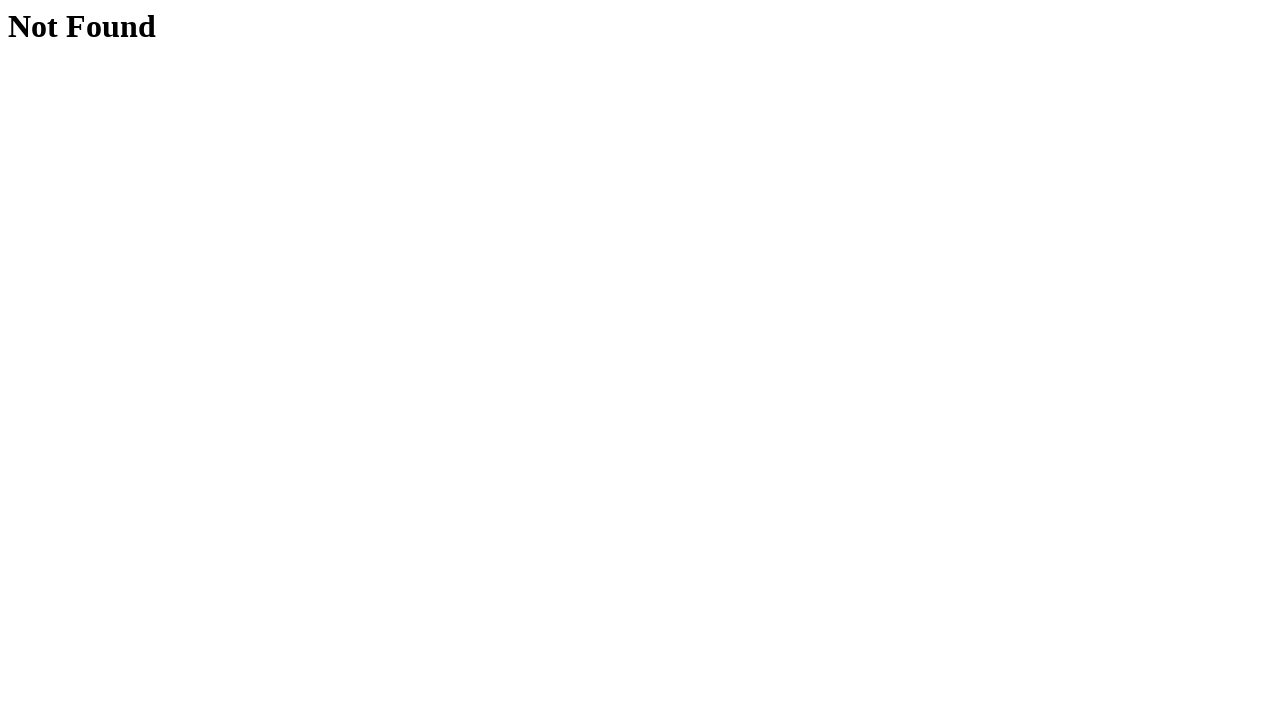

Profile page for user 1 loaded
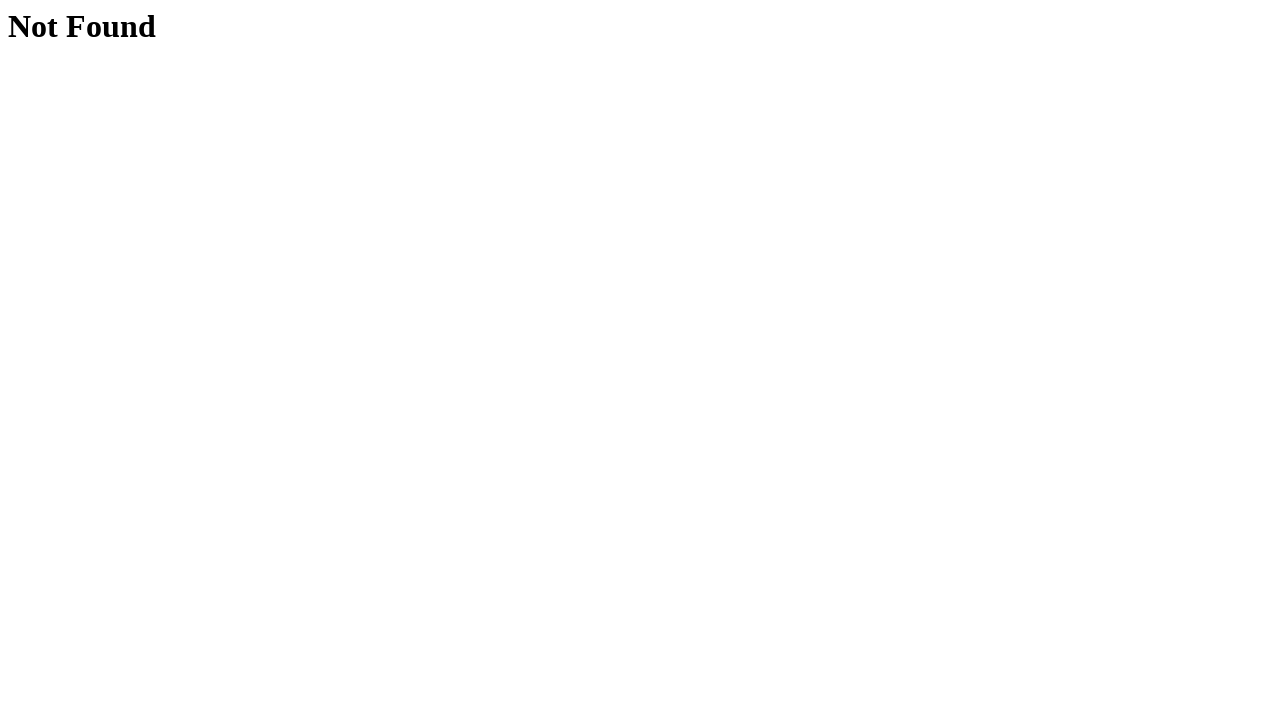

Navigated back to hovers page
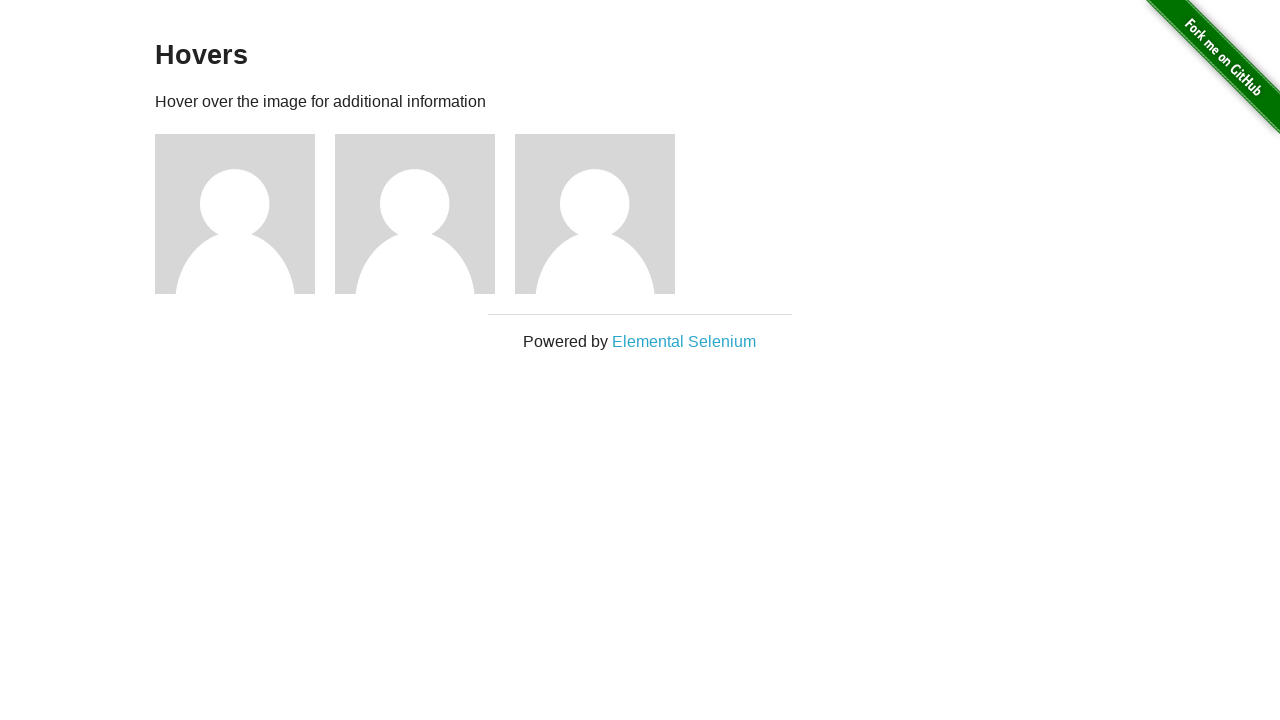

Hovered over user2 figure at (425, 214) on .figure >> internal:has-text="user2"i
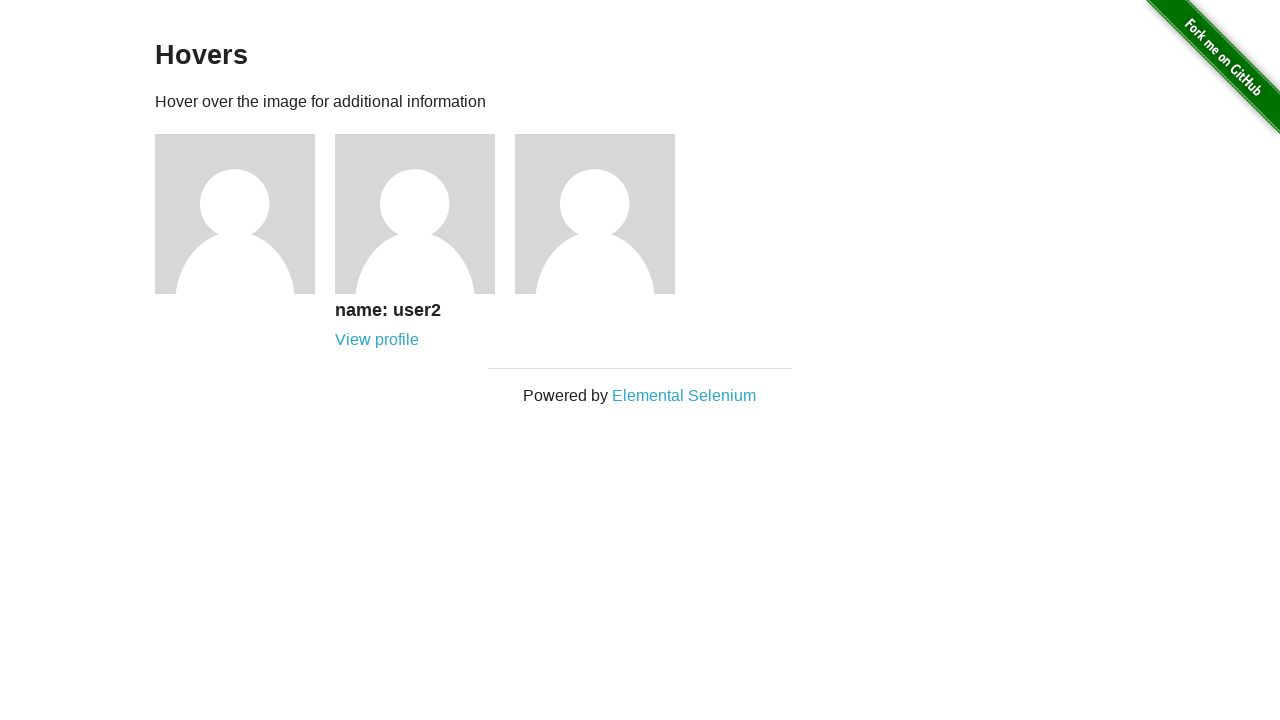

Clicked profile link for user2 at (377, 340) on .figcaption >> internal:has-text="user2"i >> a
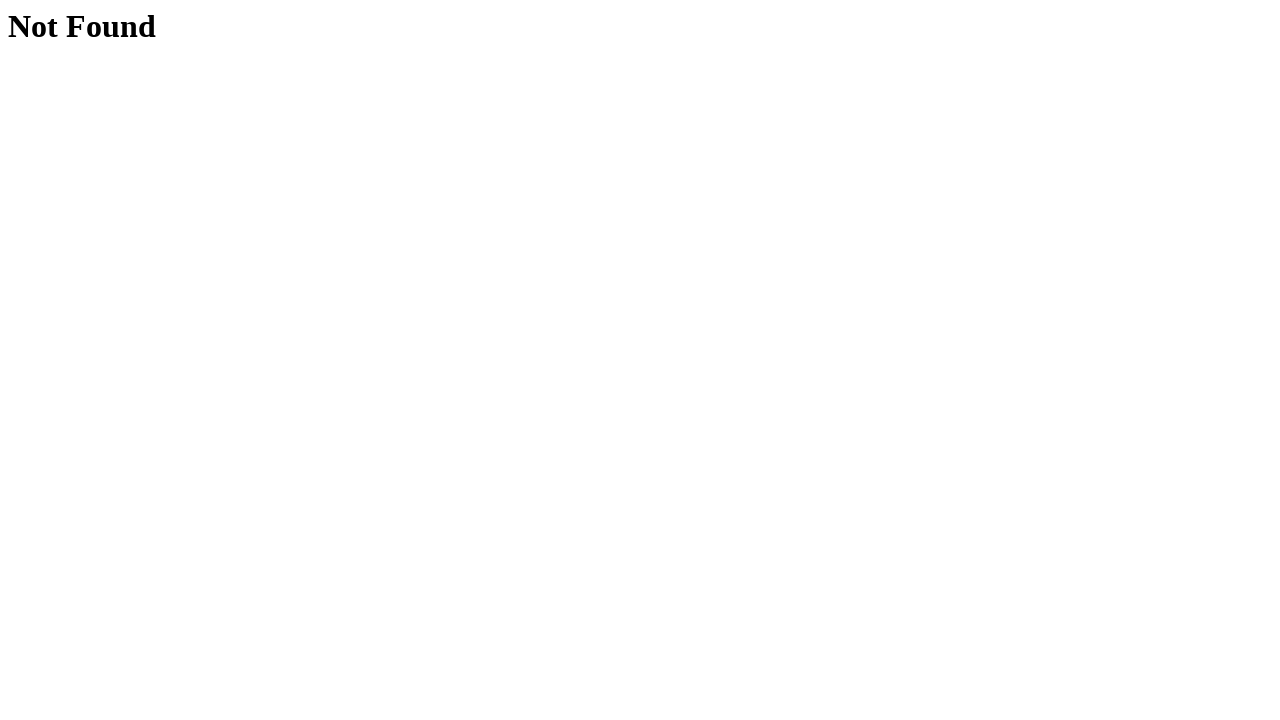

Profile page for user 2 loaded
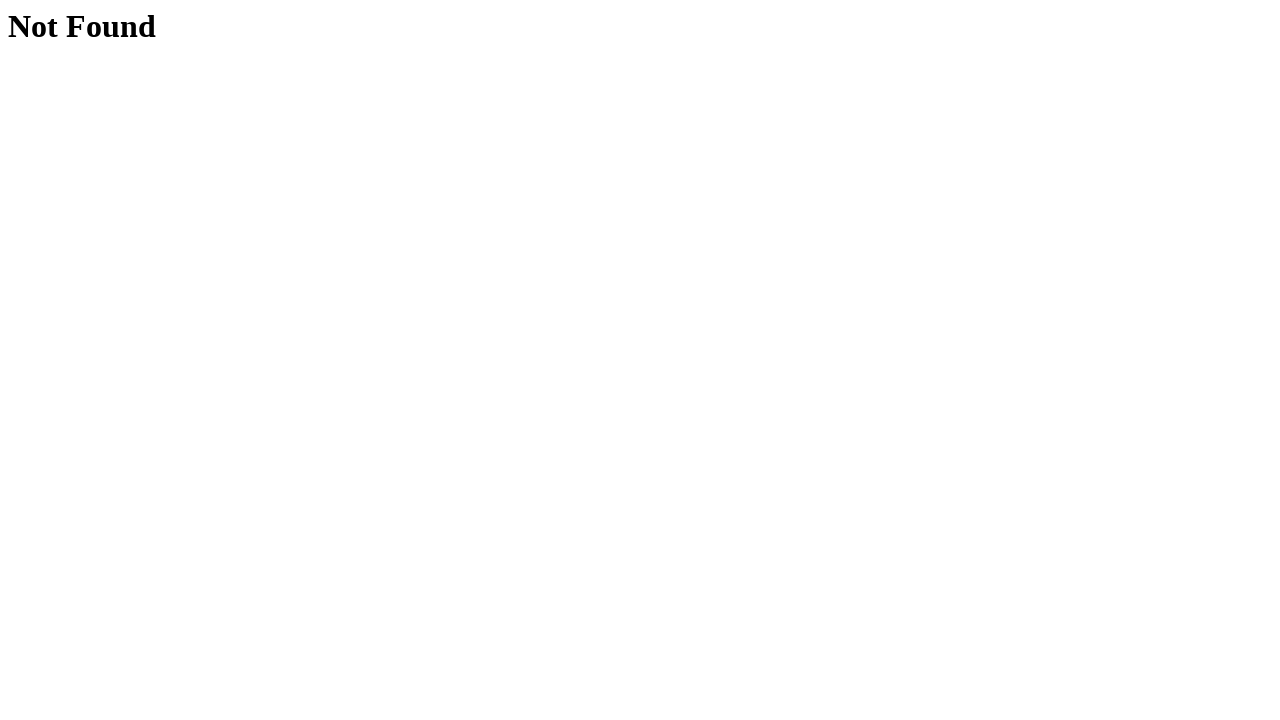

Navigated back to hovers page
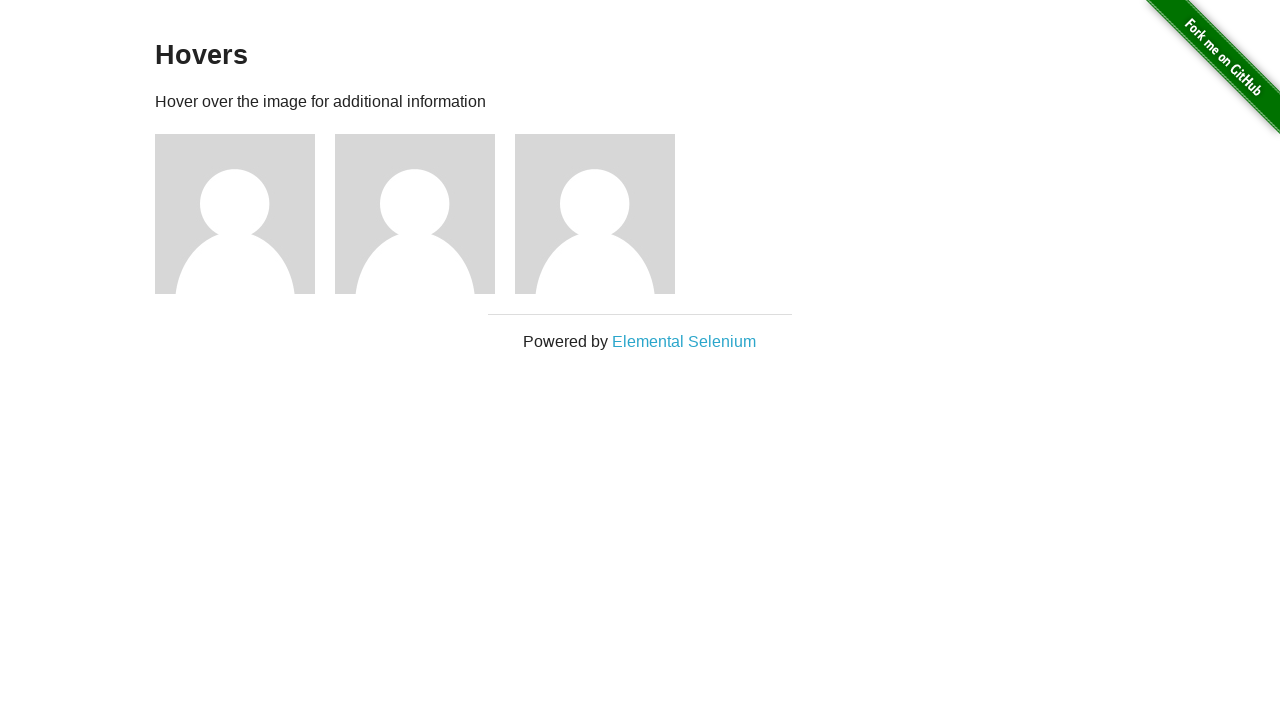

Hovered over user3 figure at (605, 214) on .figure >> internal:has-text="user3"i
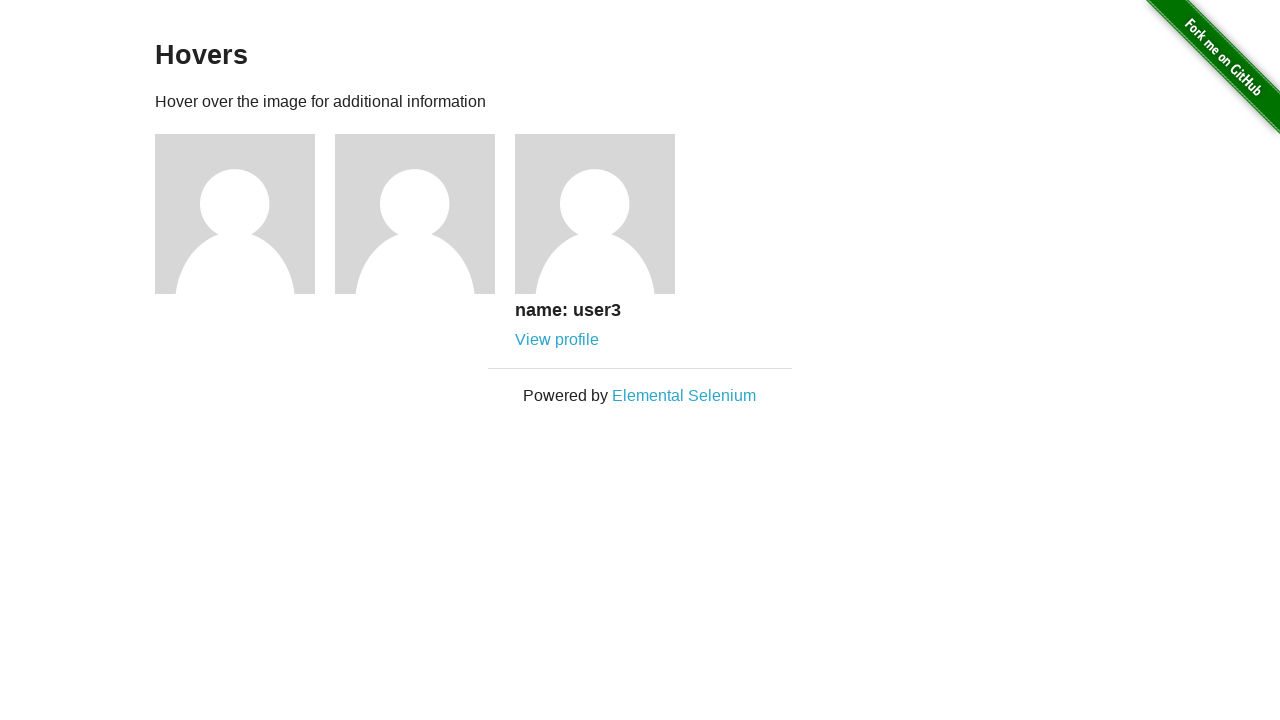

Clicked profile link for user3 at (557, 340) on .figcaption >> internal:has-text="user3"i >> a
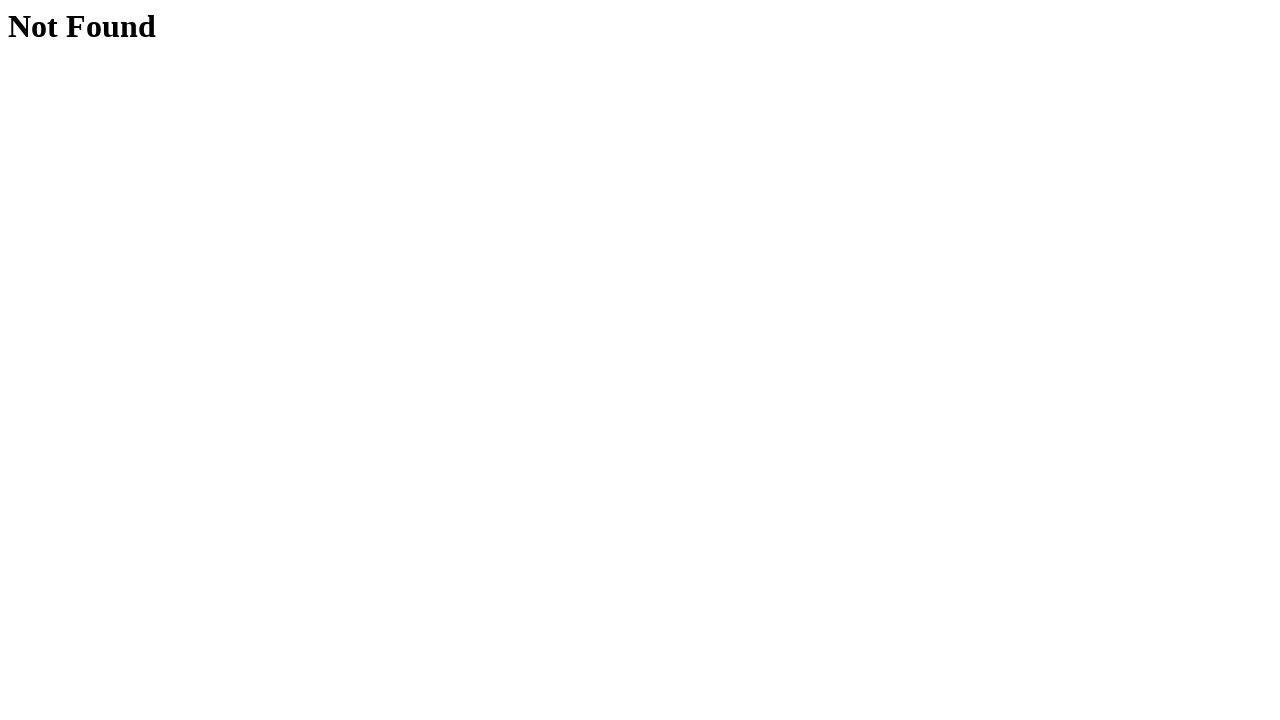

Profile page for user 3 loaded
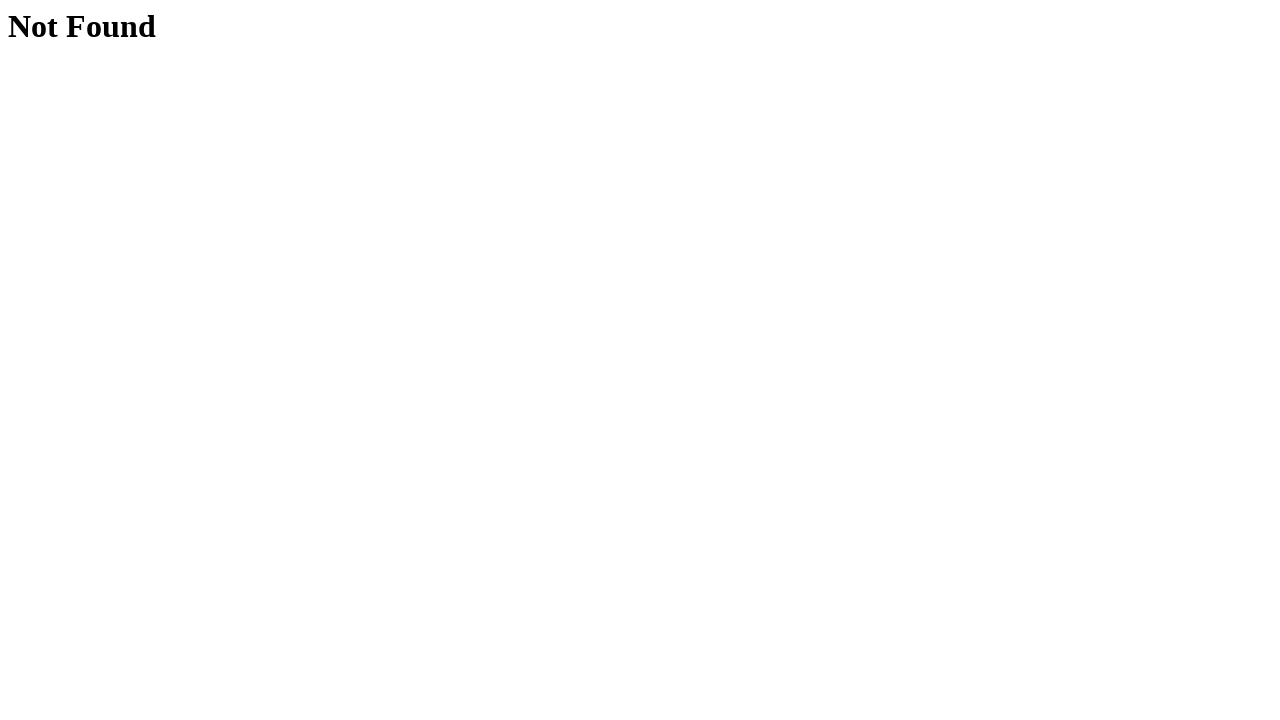

Navigated back to hovers page
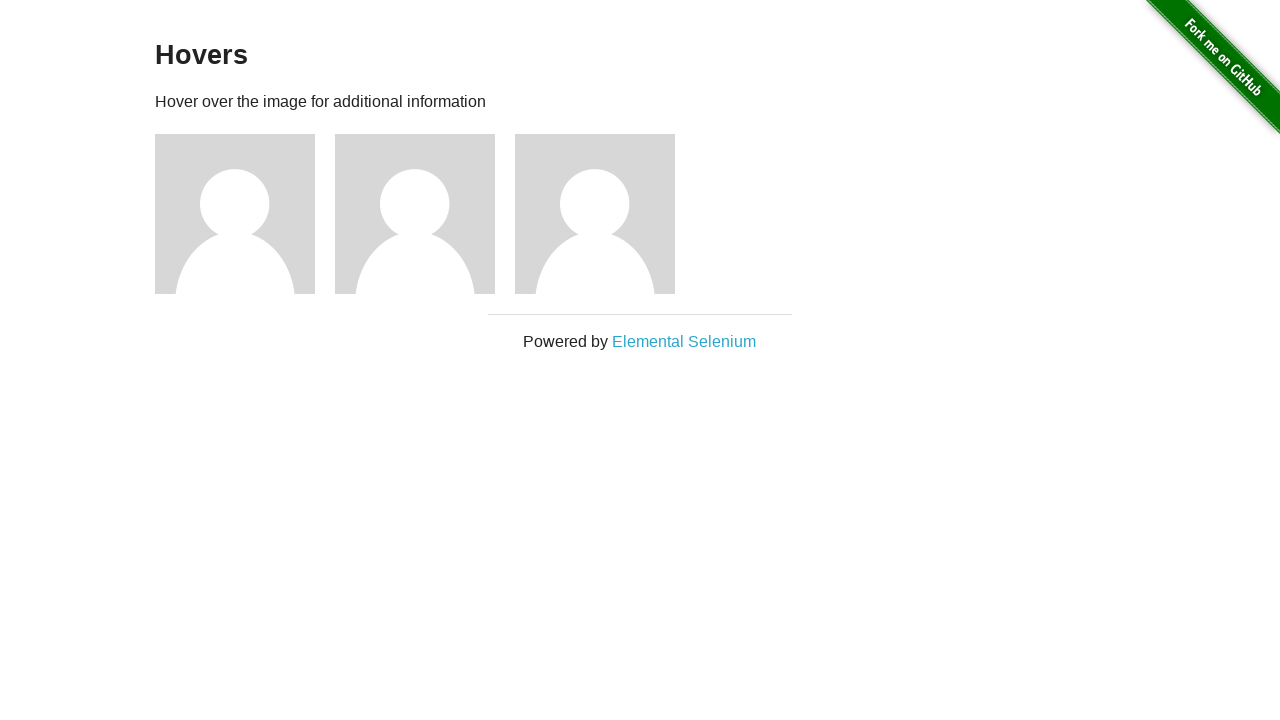

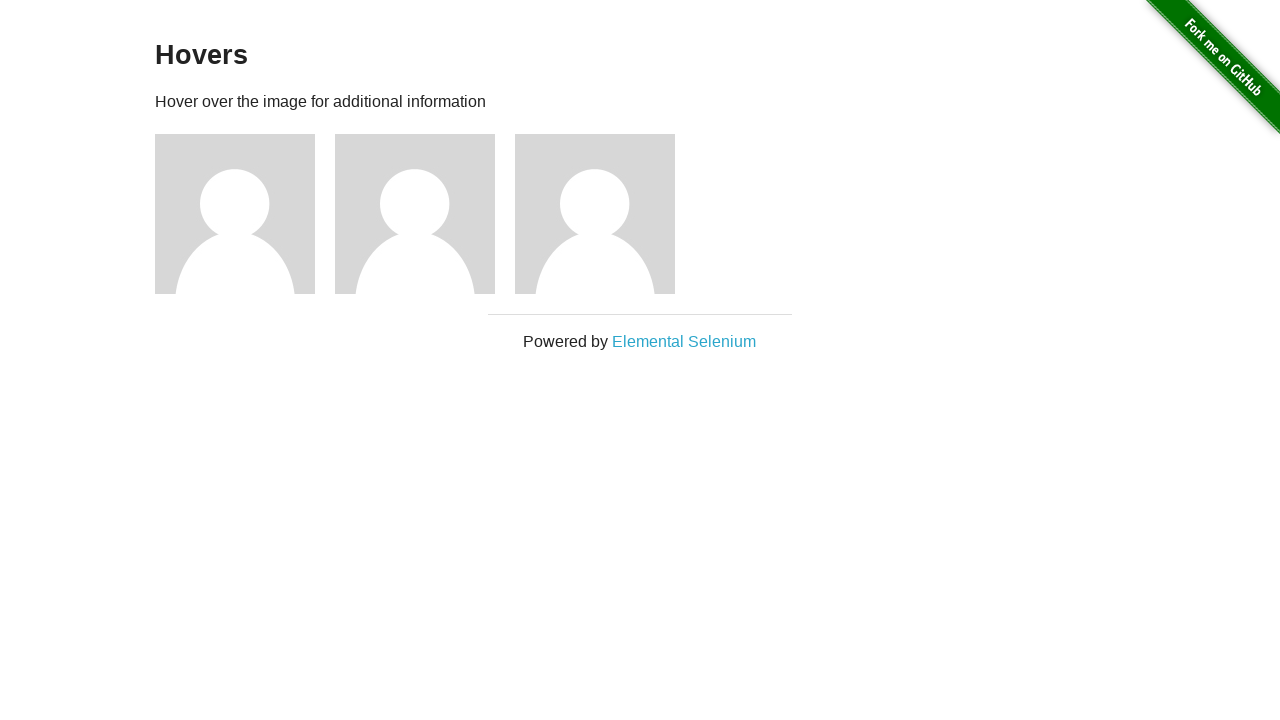